Tests dropdown selection functionality by interacting with single-select and multi-select dropdowns on a practice page

Starting URL: https://www.hyrtutorials.com/p/html-dropdown-elements-practice.html

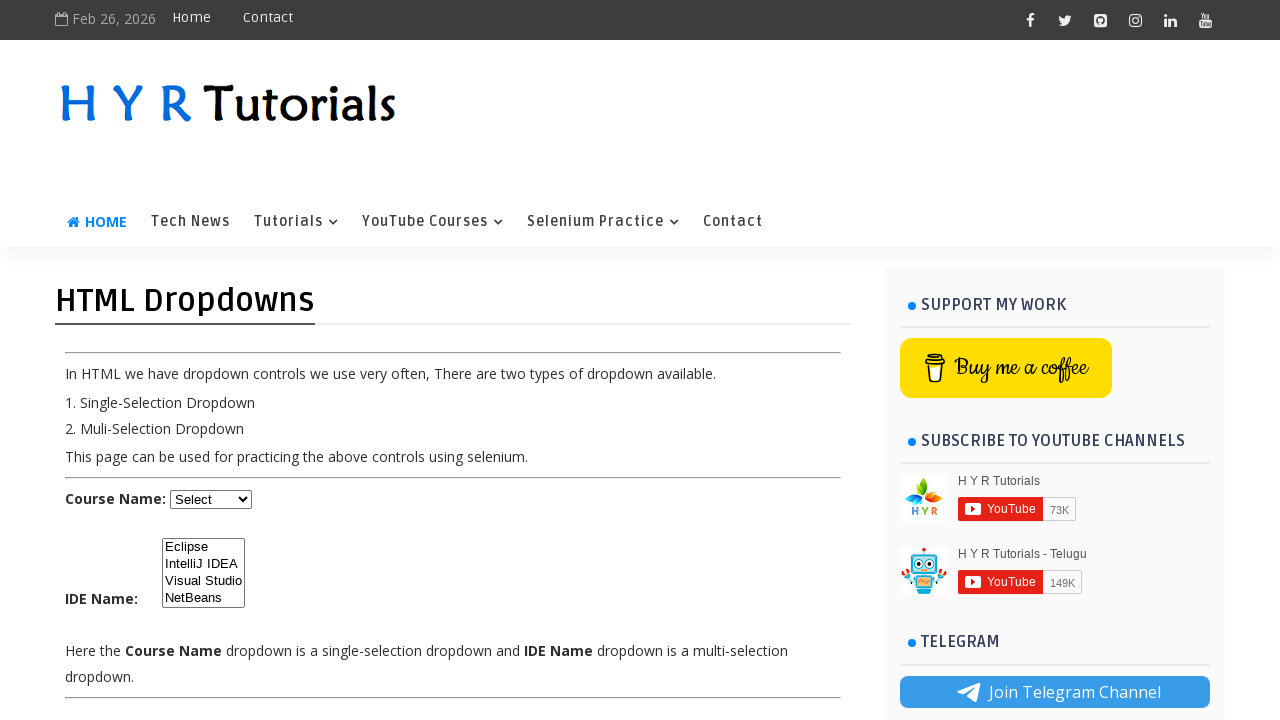

Located single-select course dropdown
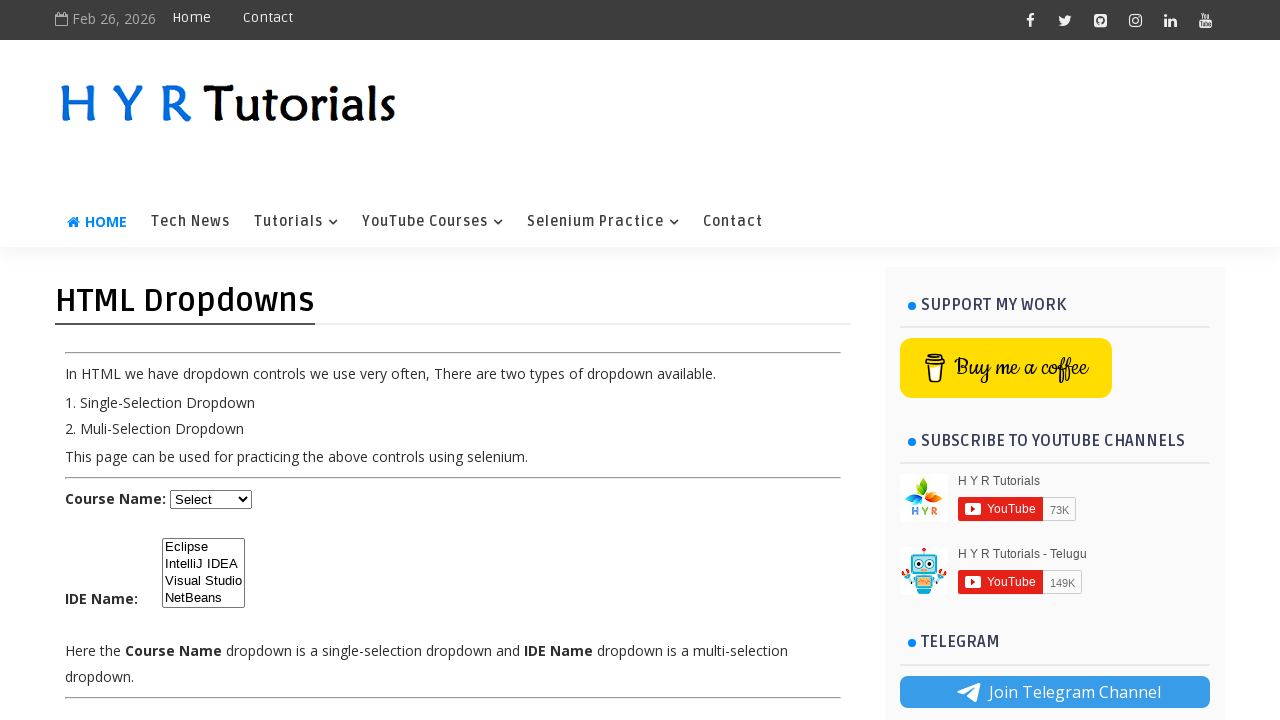

Selected 4th option in course dropdown by index on #course
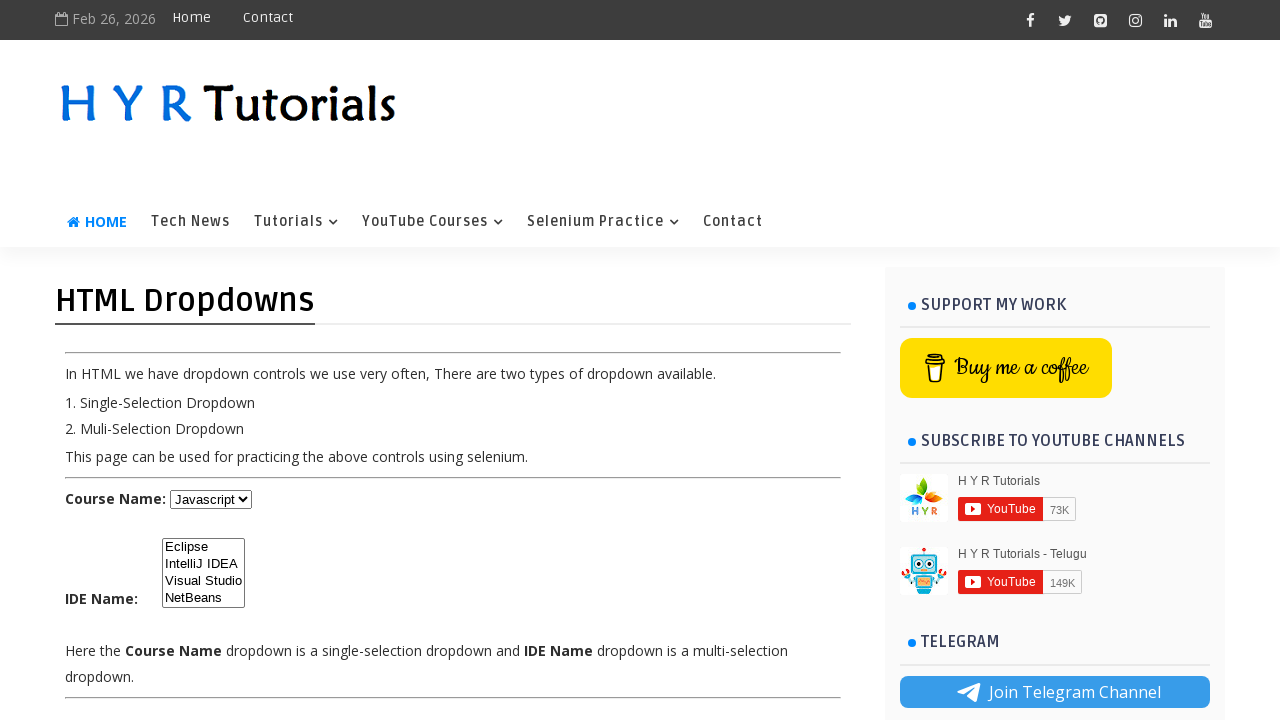

Selected Java course by value on #course
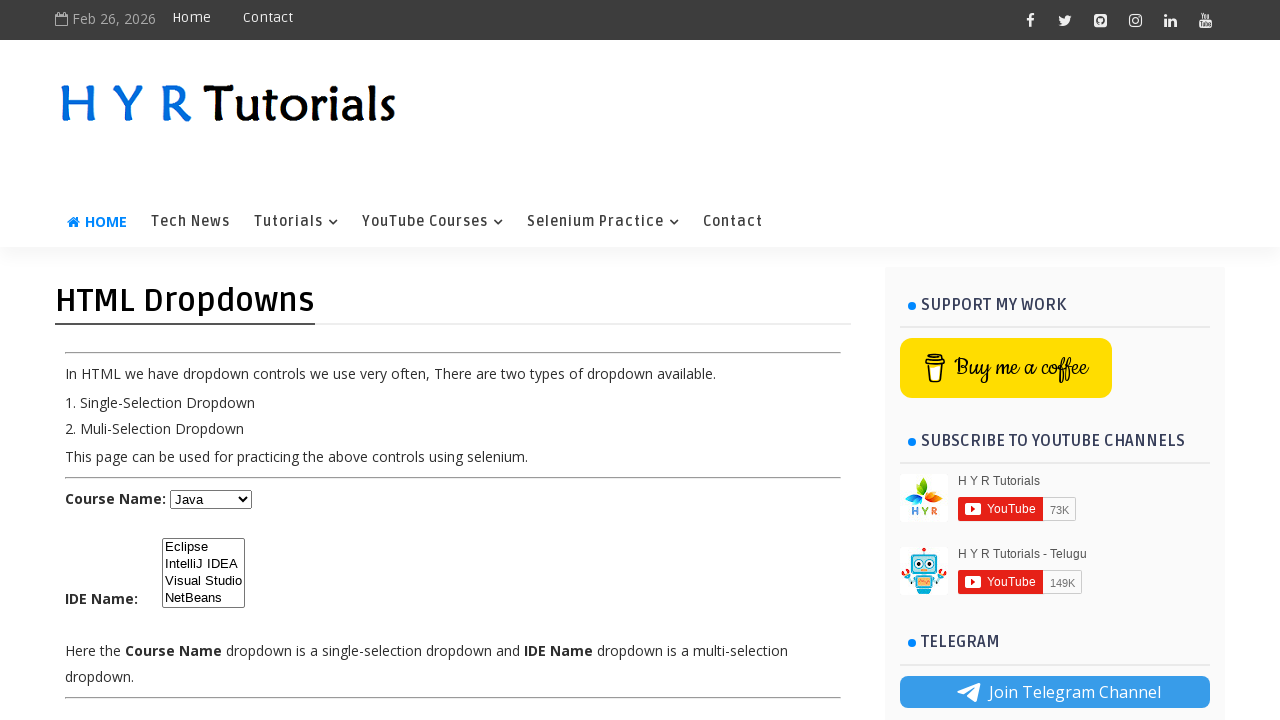

Selected Python course by visible text on #course
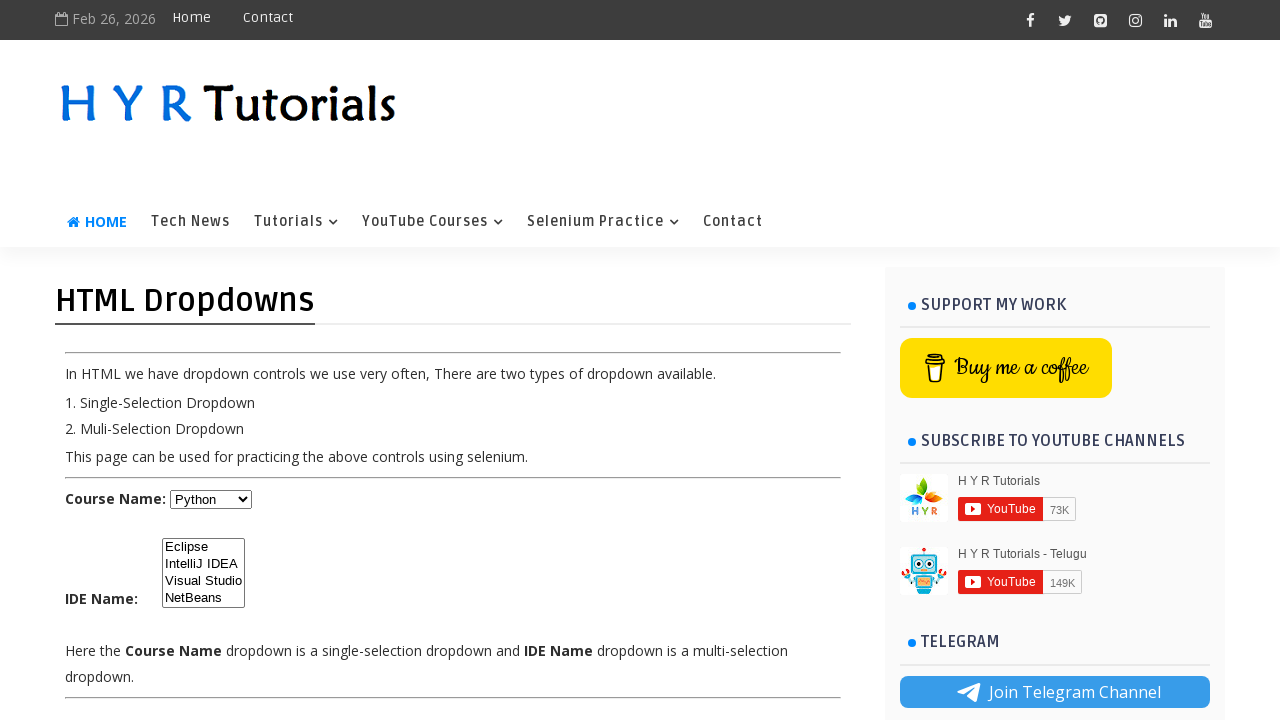

Located multi-select IDE dropdown
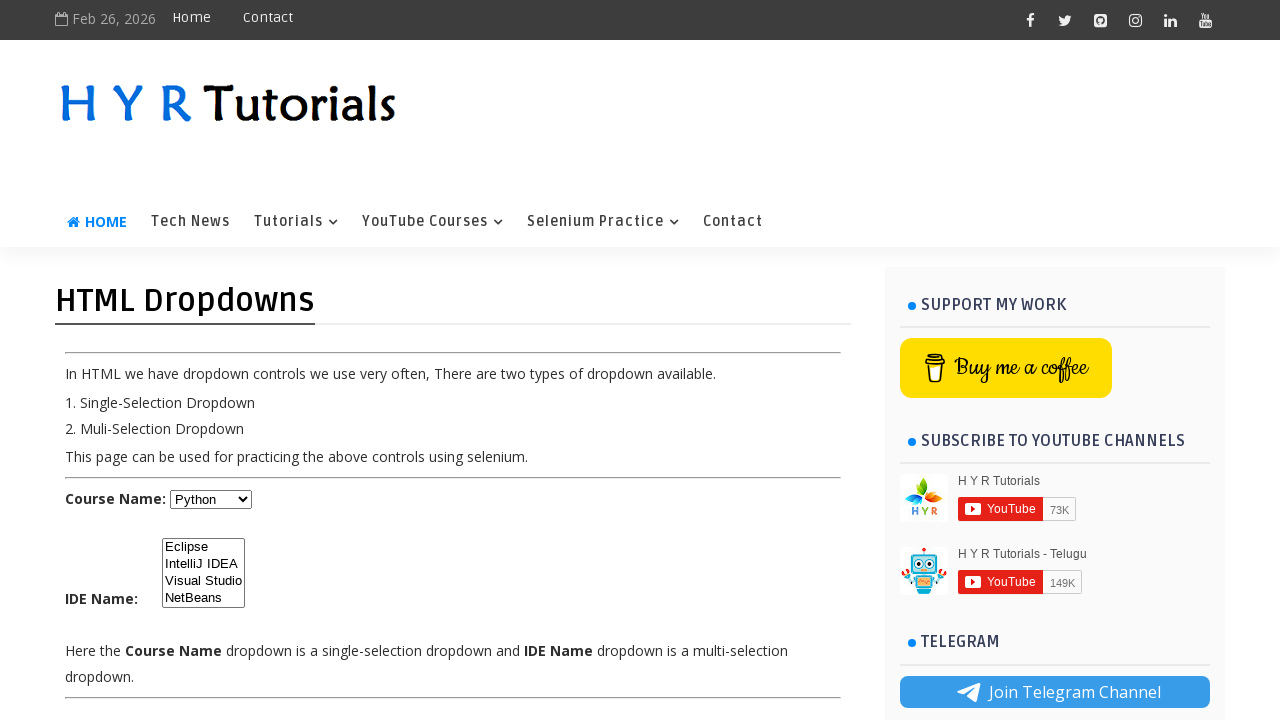

Selected first IDE option by index on #ide
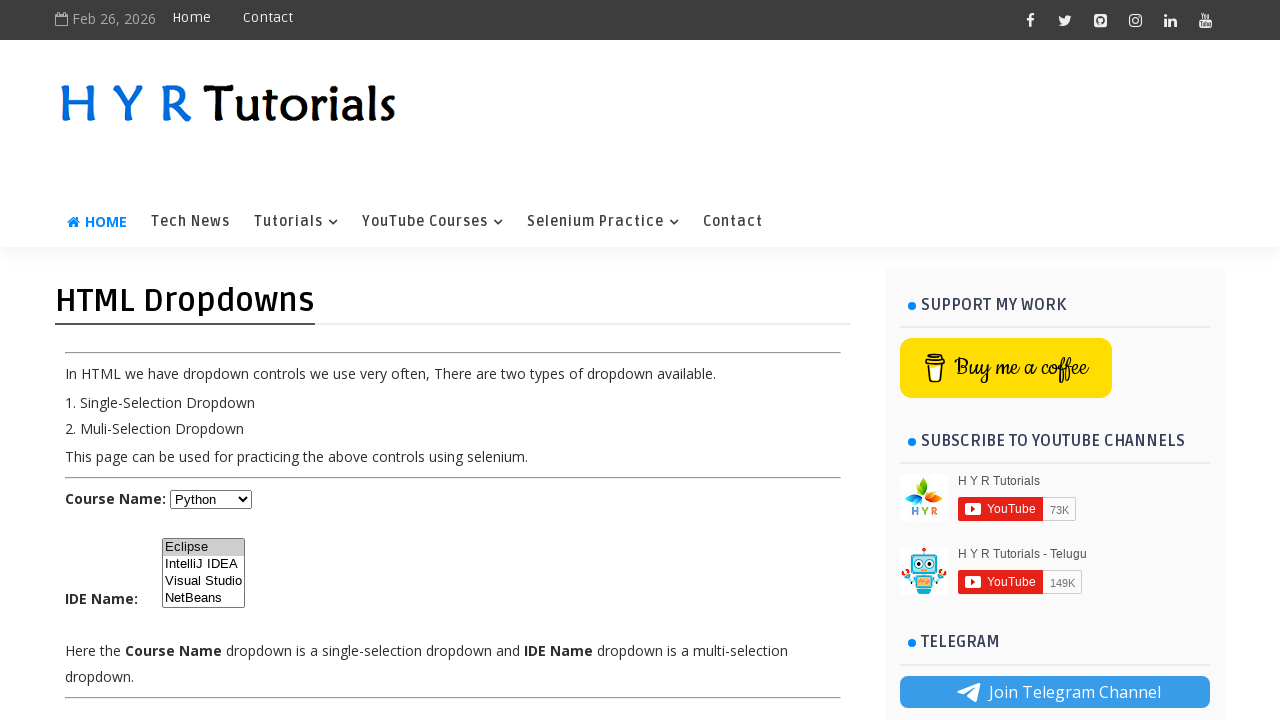

Selected IntelliJ IDEA by value on #ide
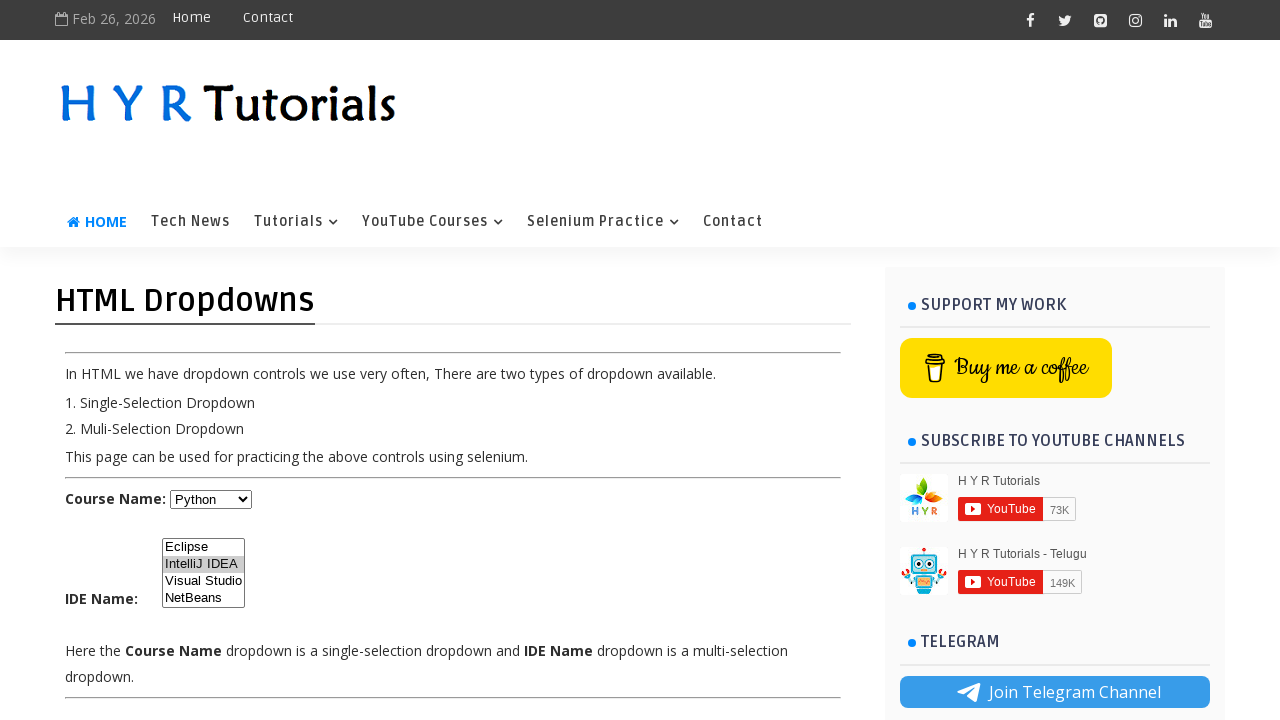

Selected NetBeans by visible text in multi-select dropdown on #ide
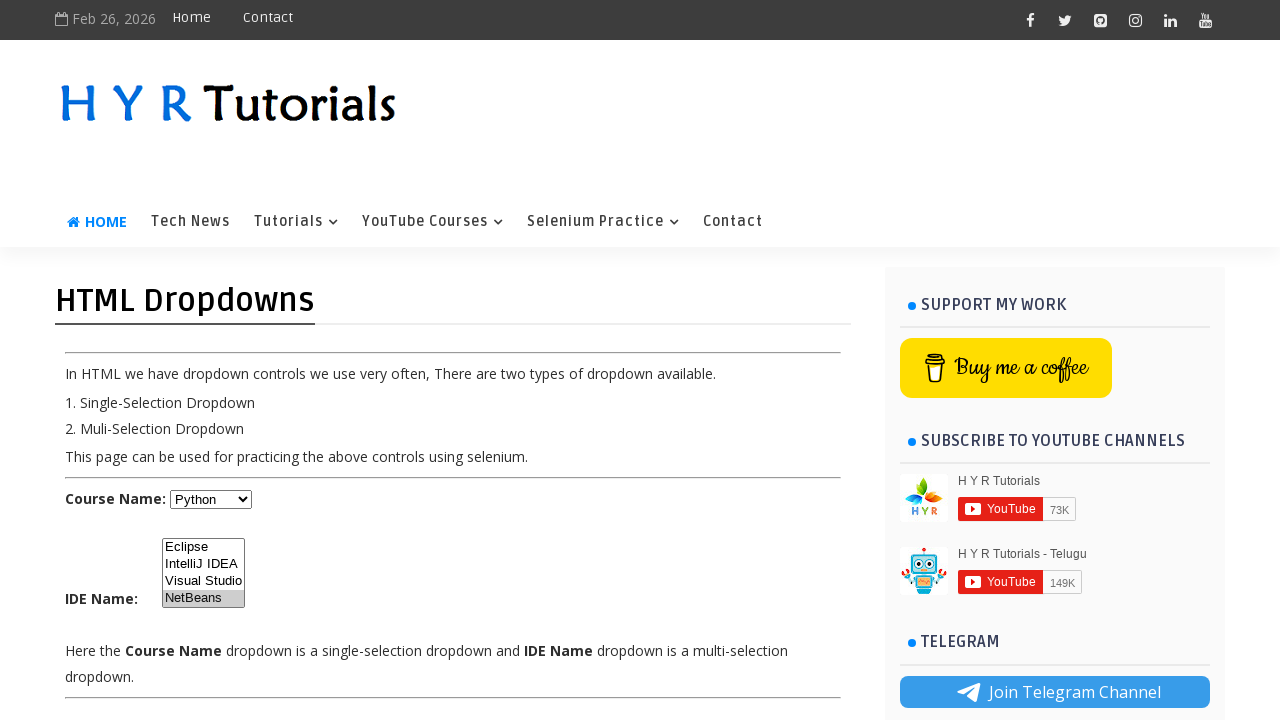

Evaluated current selections in IDE dropdown
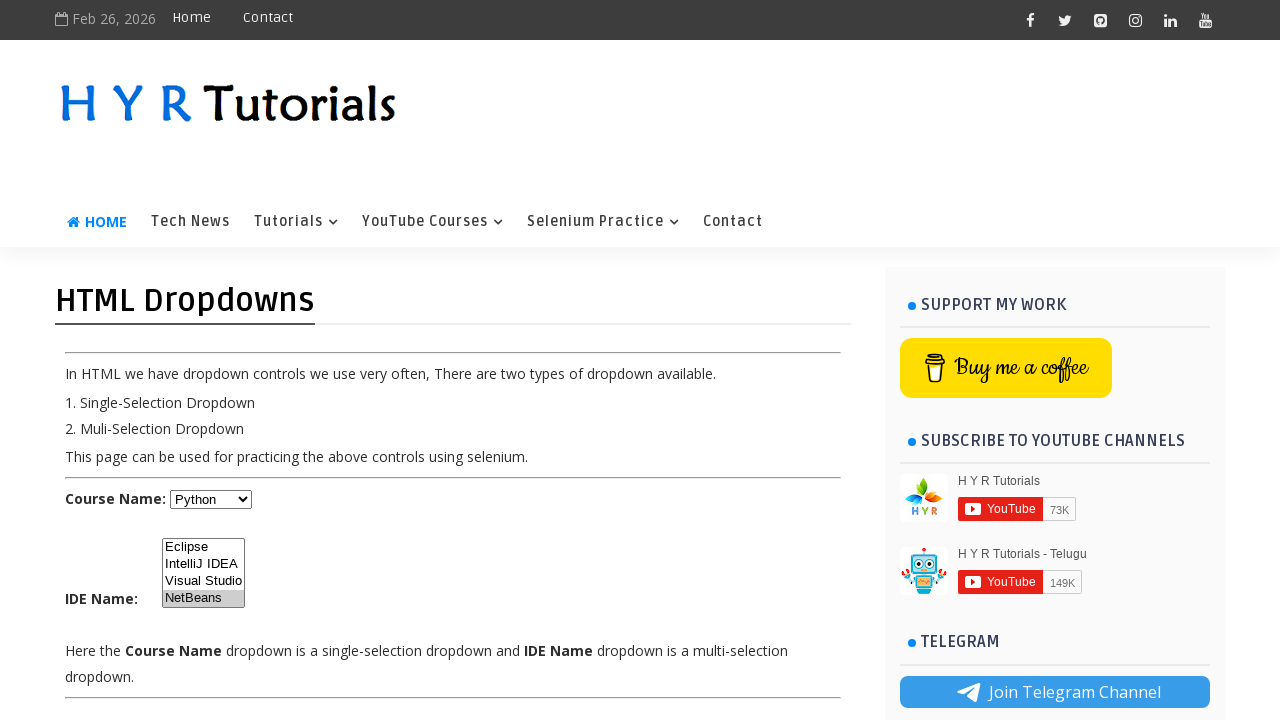

Filtered out IntelliJ IDEA from current selections
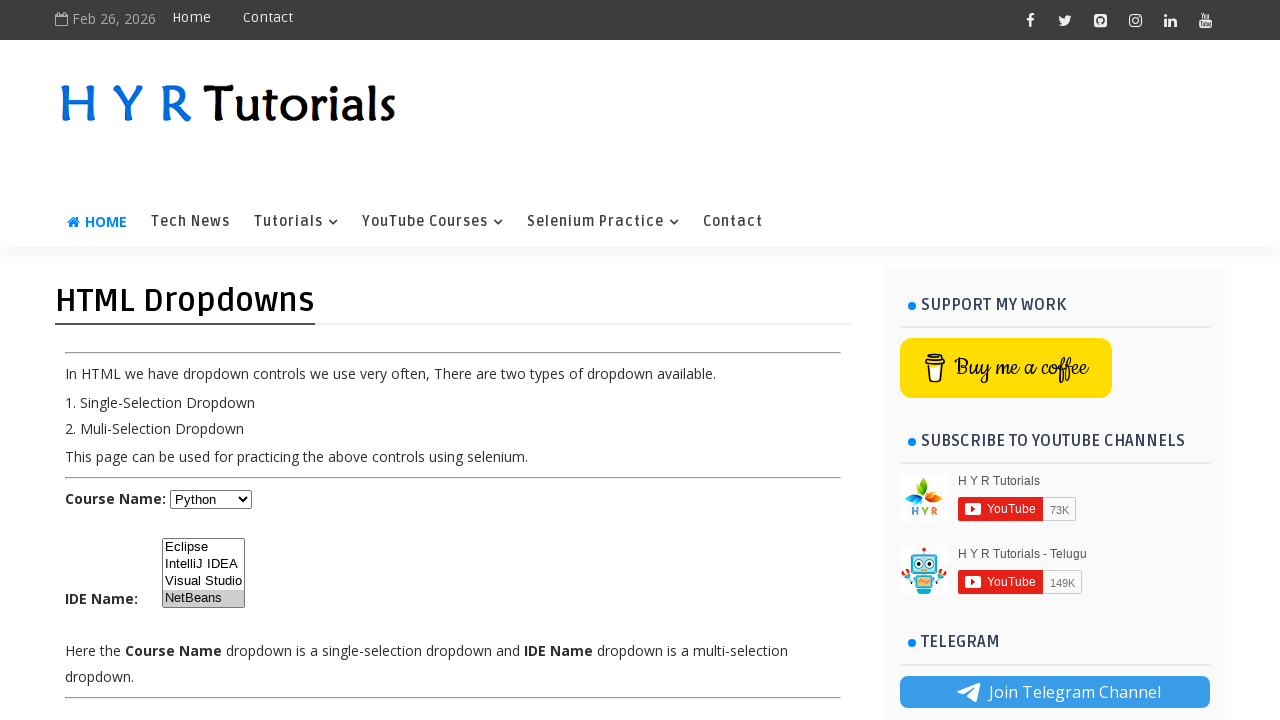

Applied filtered selections to deselect IntelliJ IDEA on #ide
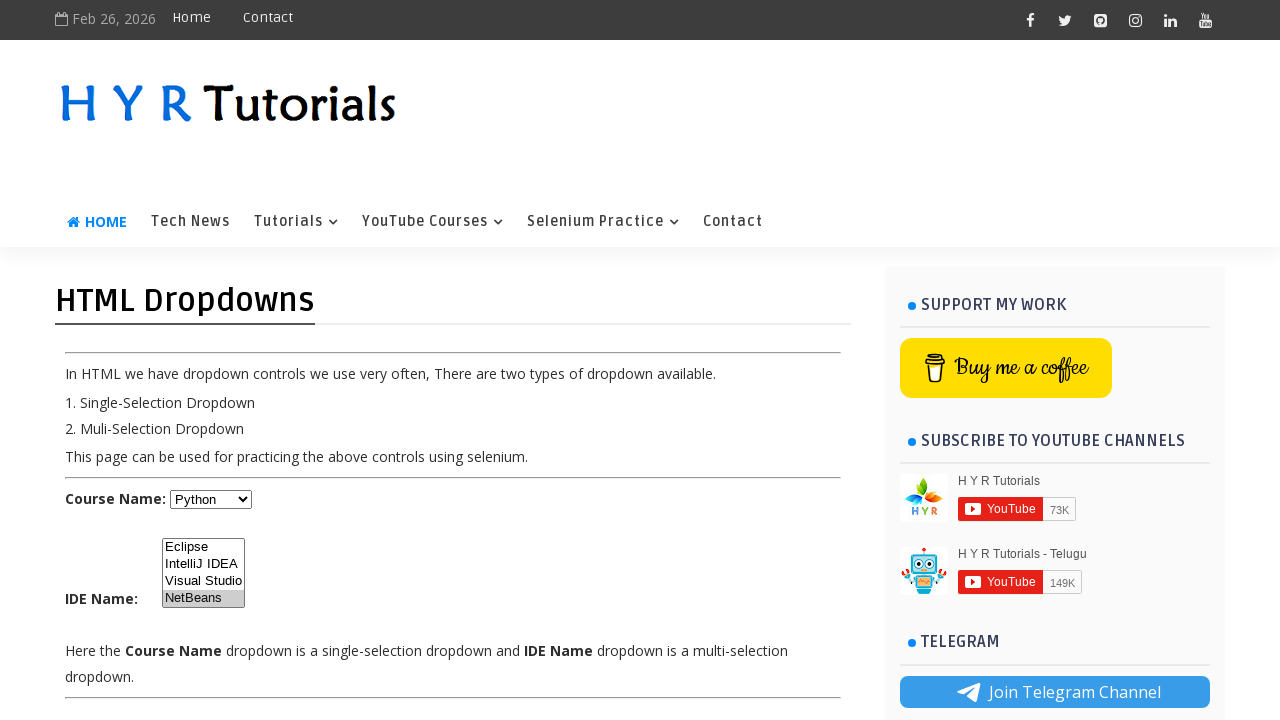

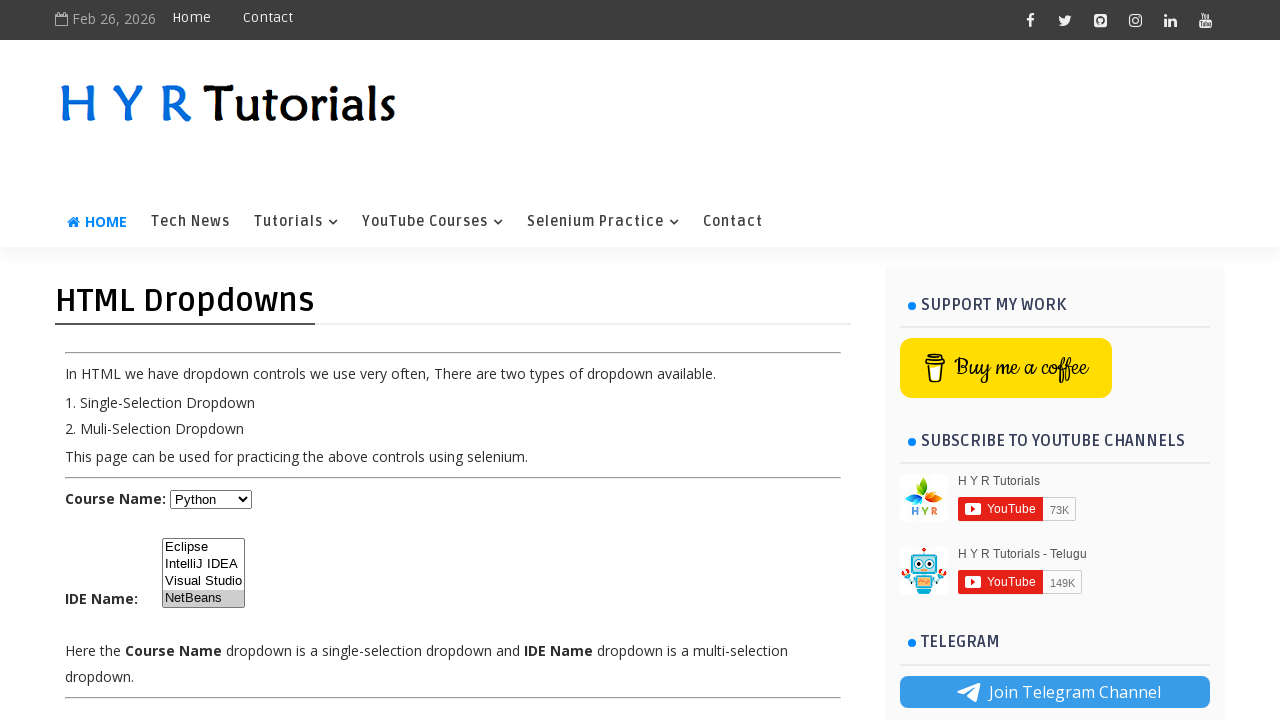